Tests file upload functionality by creating a temporary file, uploading it via the file input field, and submitting the form to verify the upload works correctly.

Starting URL: https://bonigarcia.dev/selenium-webdriver-java/web-form.html

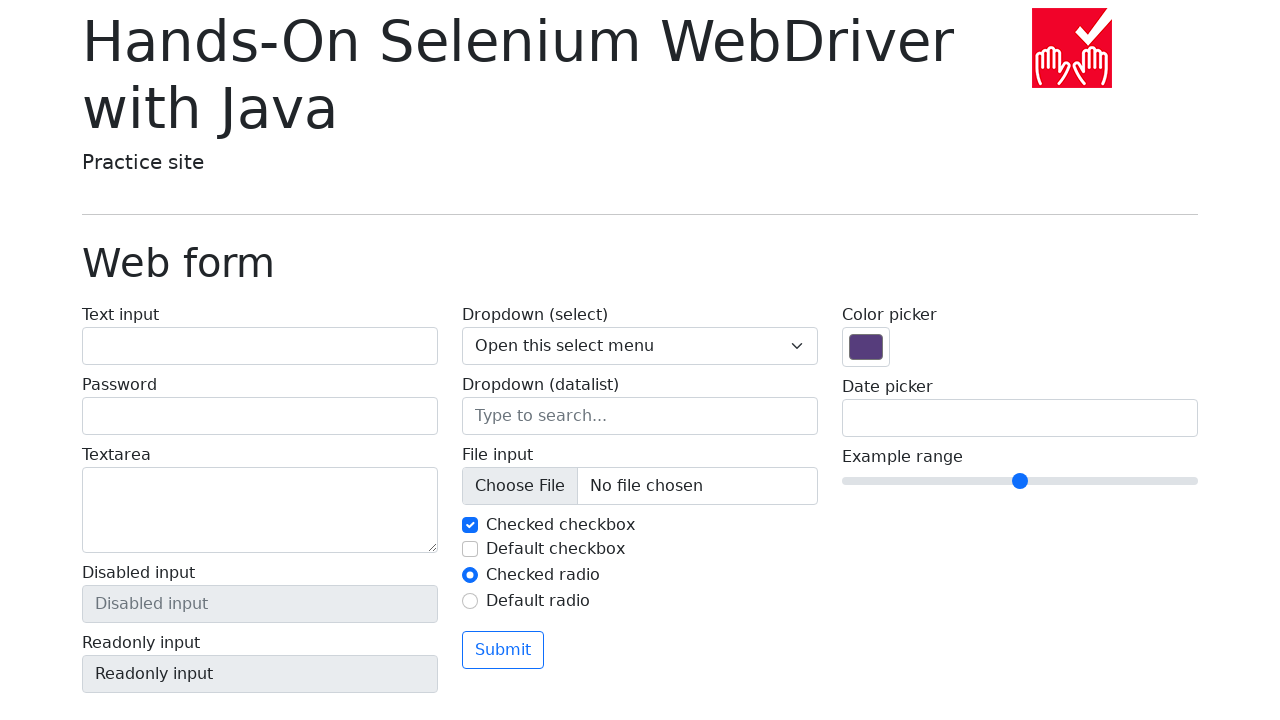

Created temporary file for upload with test content
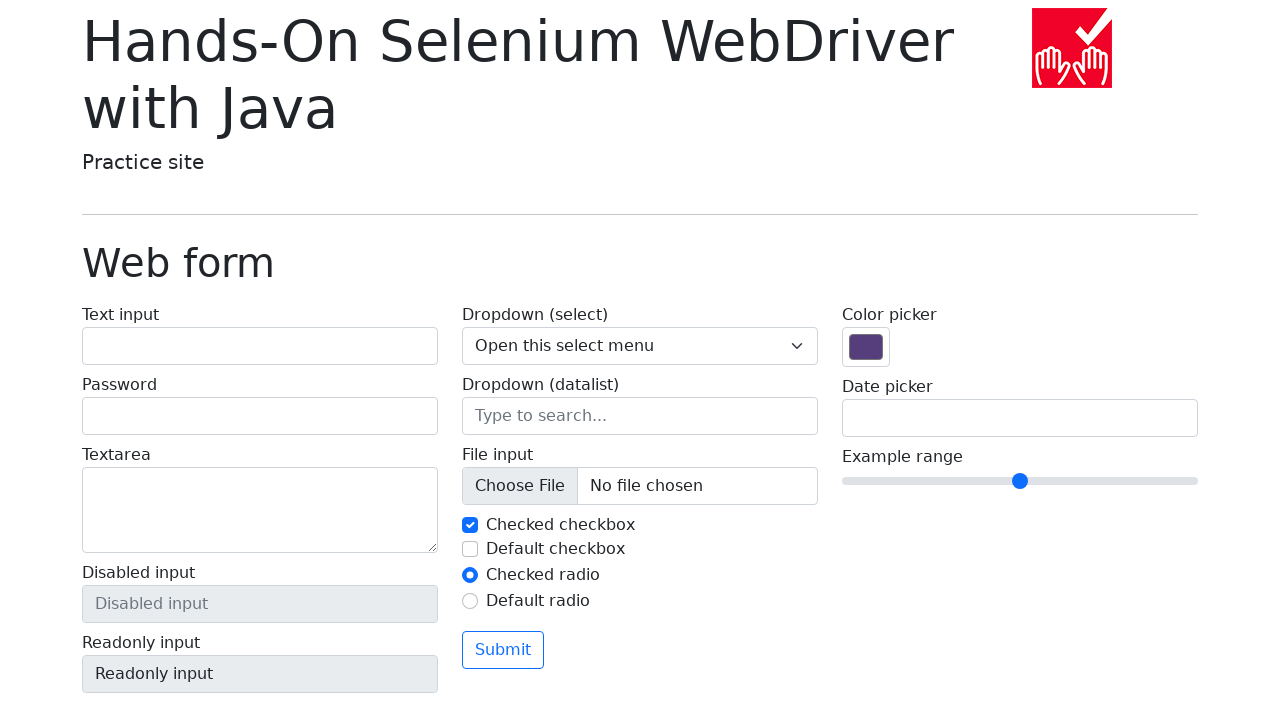

Set file input field with temporary file path
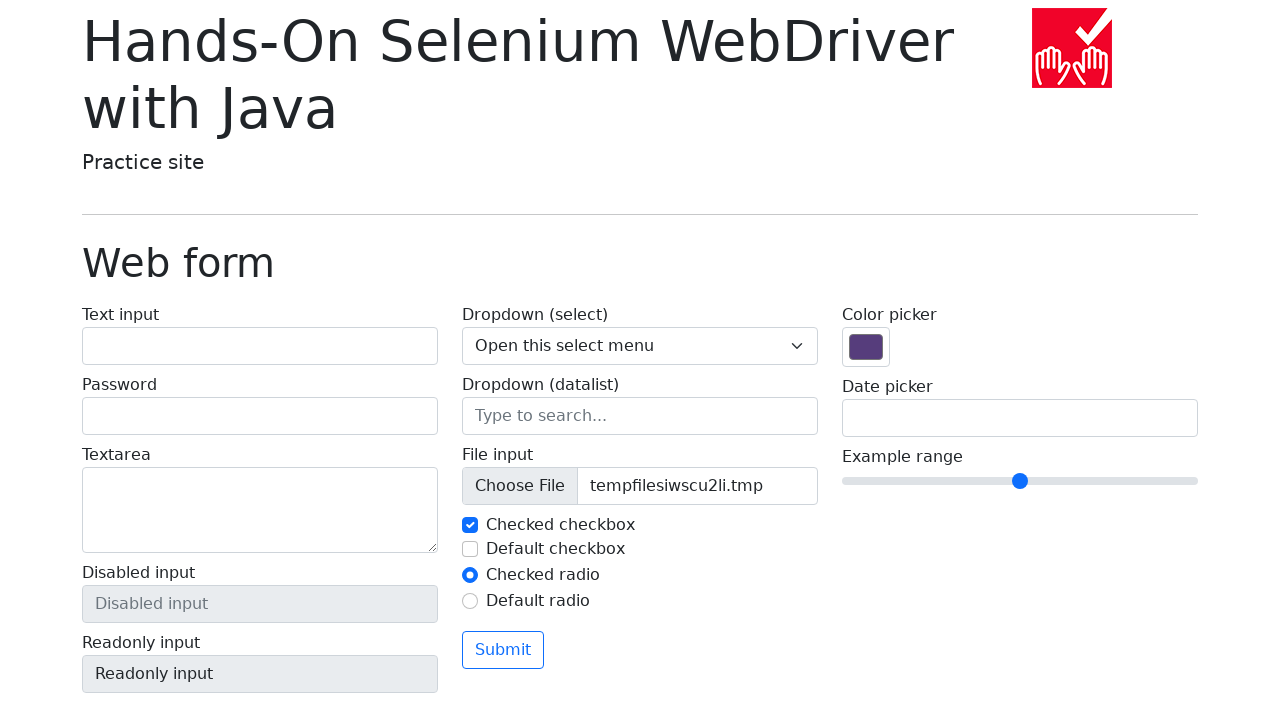

Clicked form submit button to upload file at (503, 650) on form button[type='submit']
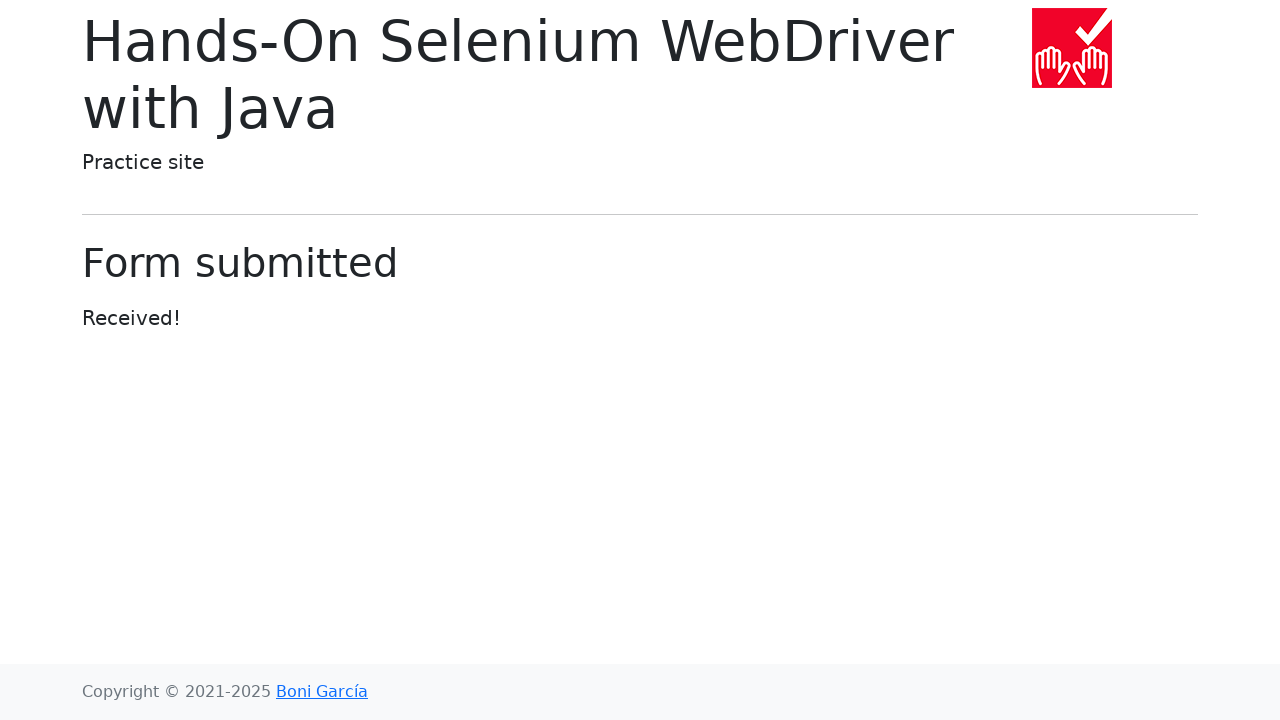

Form submission completed and page reached networkidle state
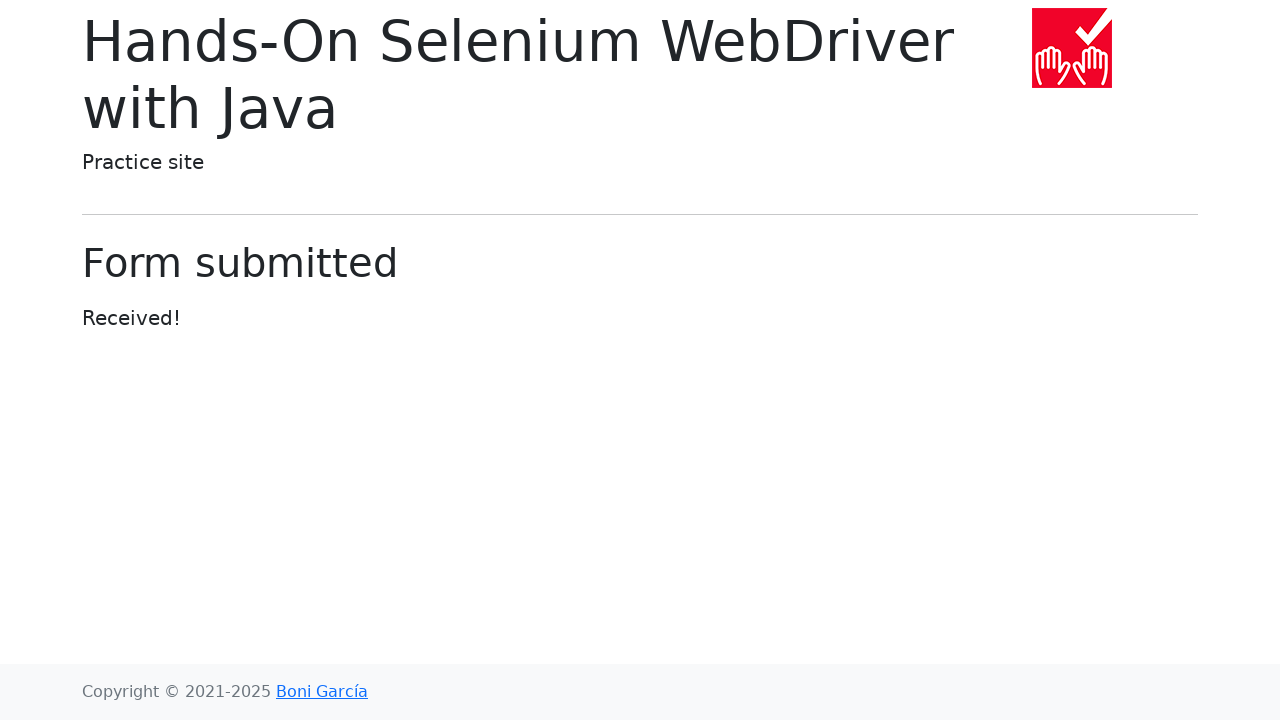

Cleaned up temporary file
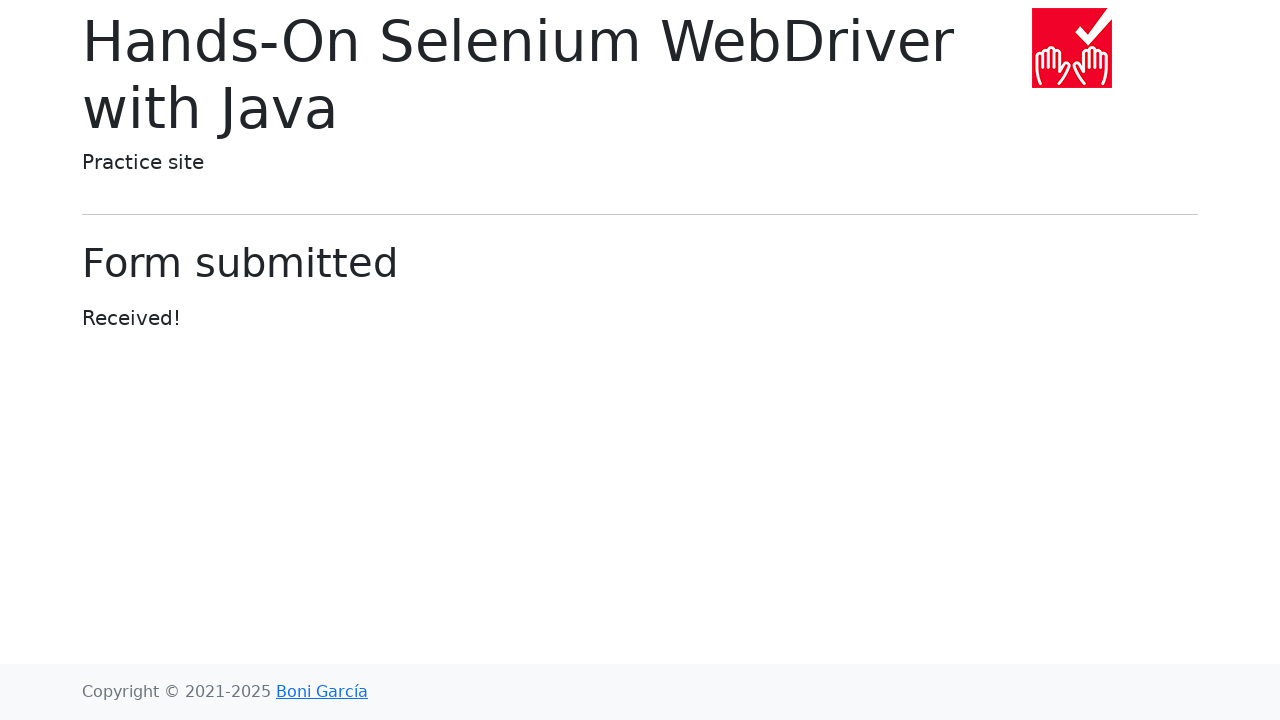

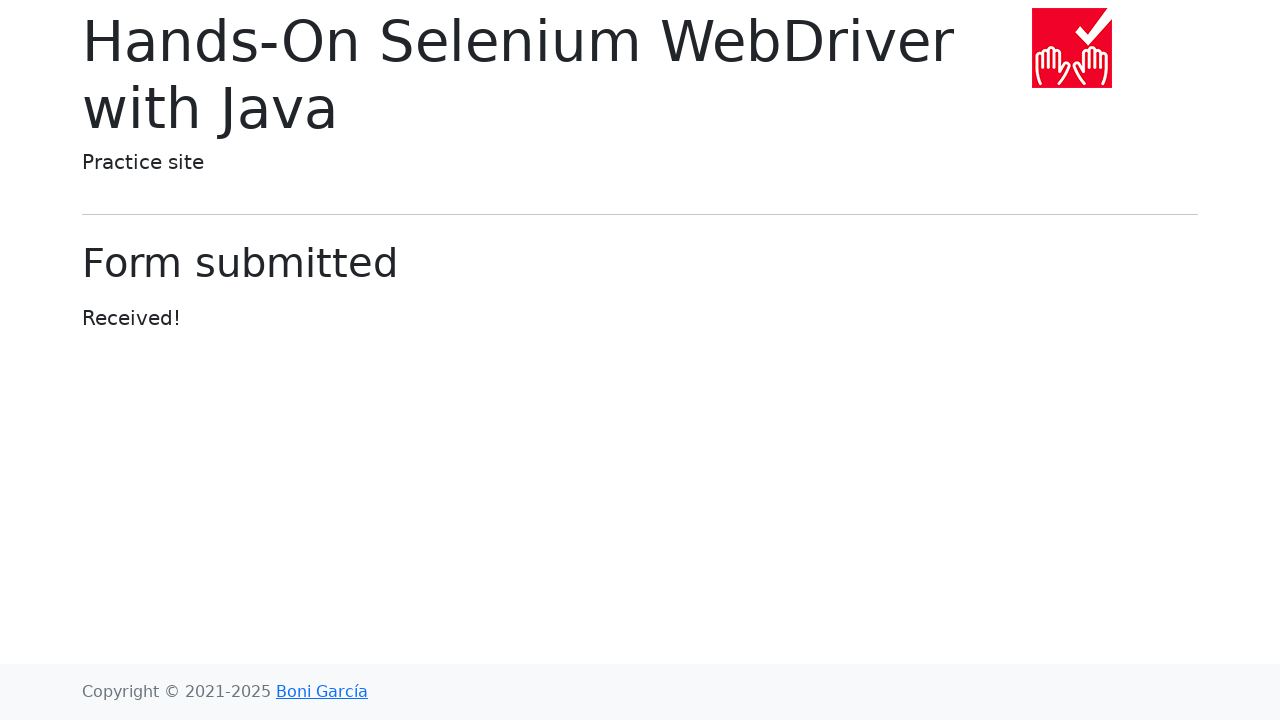